Tests the Get Started link on Playwright homepage by clicking it and verifying the Installation heading appears

Starting URL: https://playwright.dev/

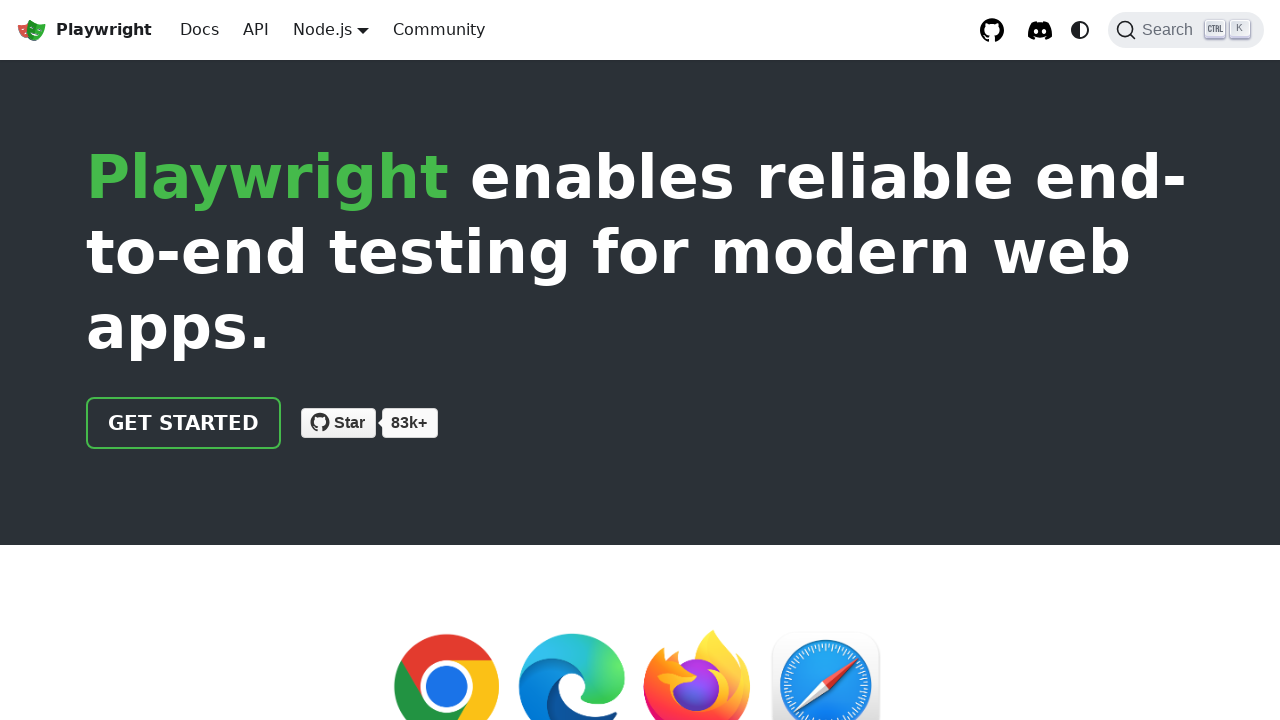

Navigated to Playwright homepage
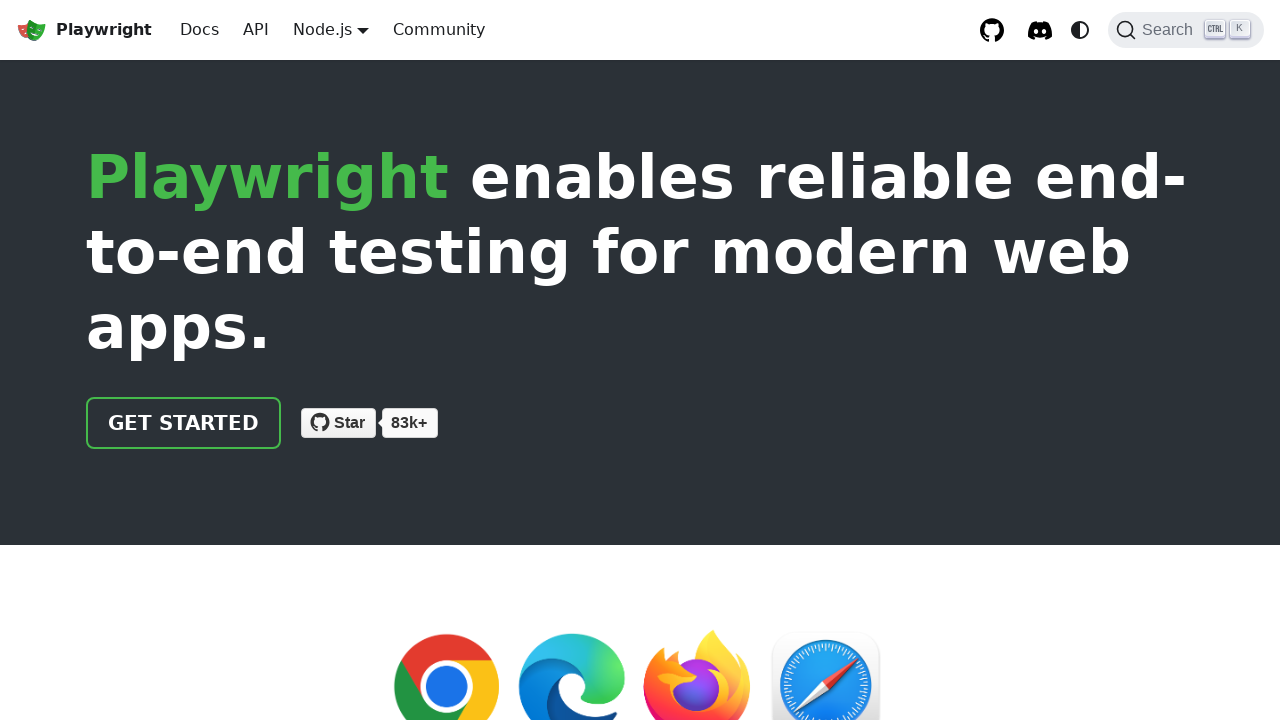

Clicked Get Started link at (184, 423) on internal:role=link[name="Get started"i]
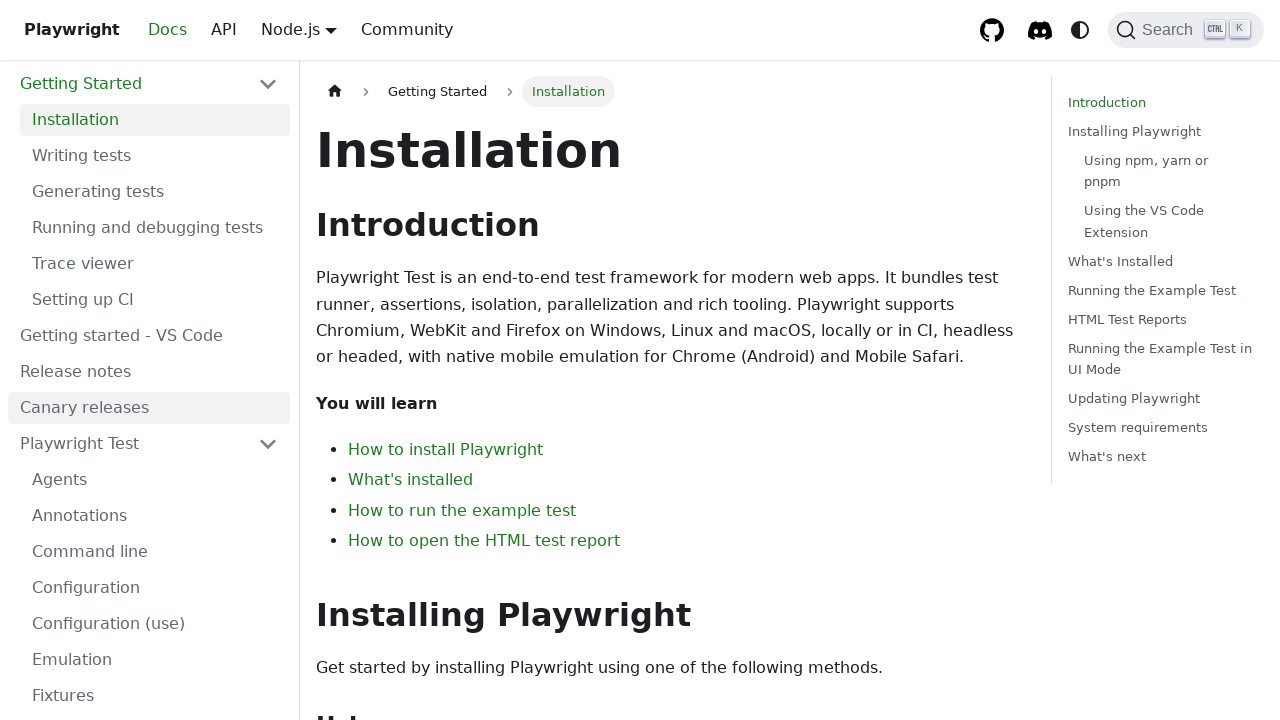

Installation heading appeared
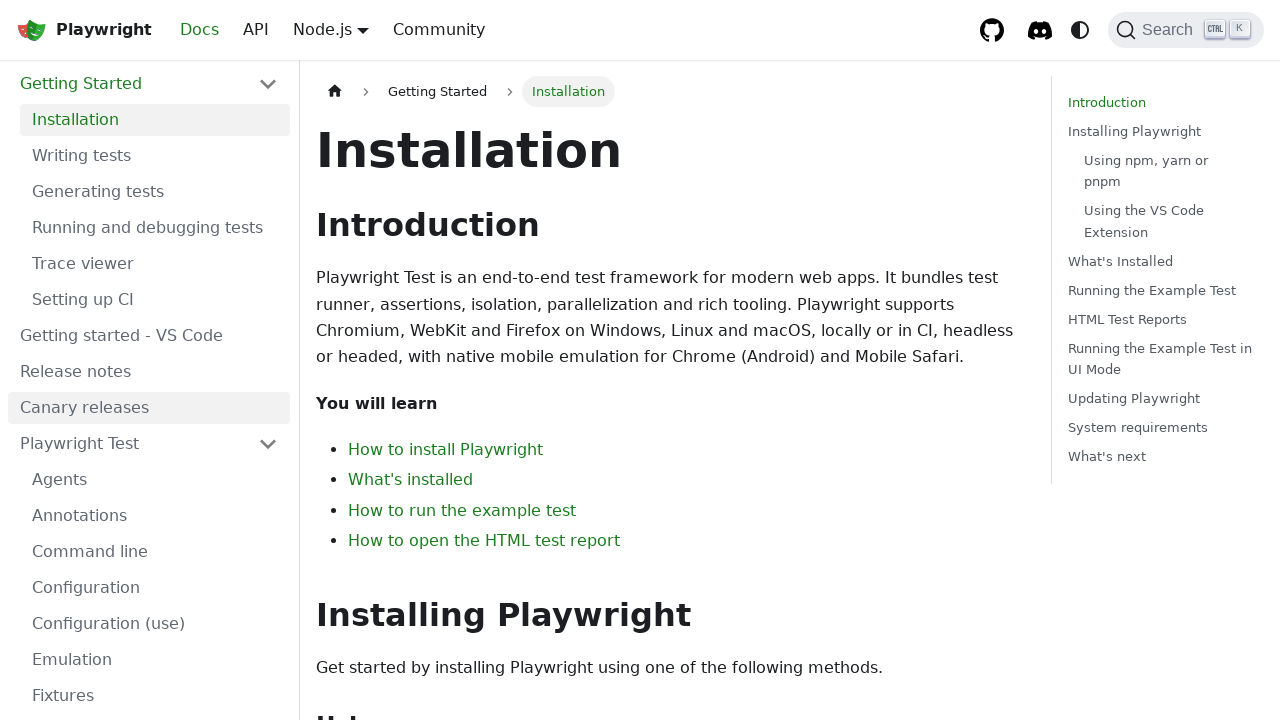

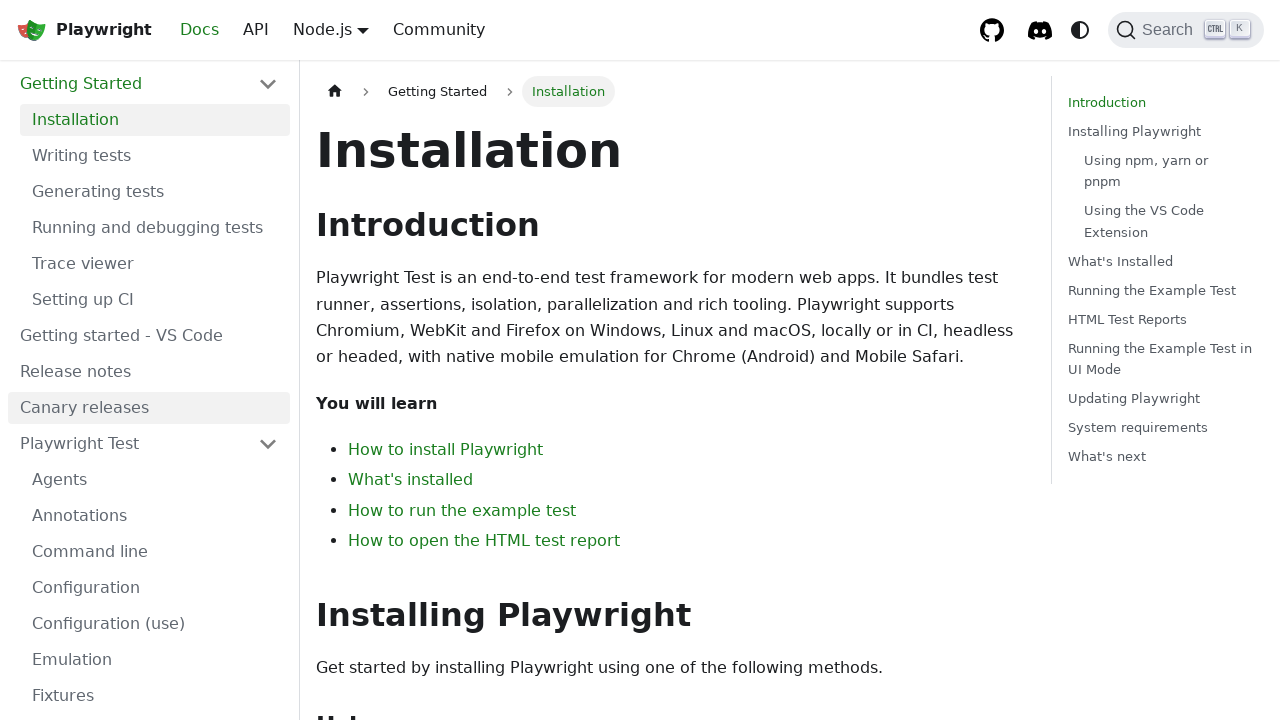